Navigates to Rahul Shetty Academy homepage and verifies the page loads by checking the title

Starting URL: https://rahulshettyacademy.com/

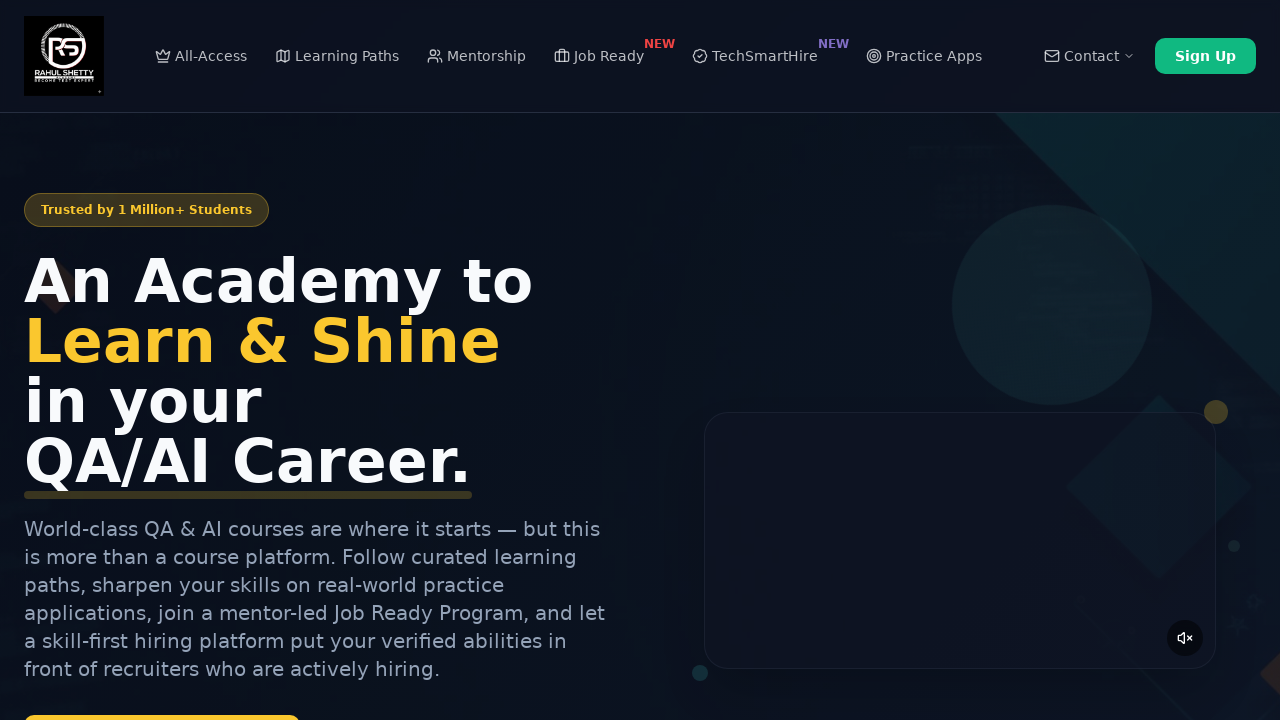

Waited for page DOM to load completely
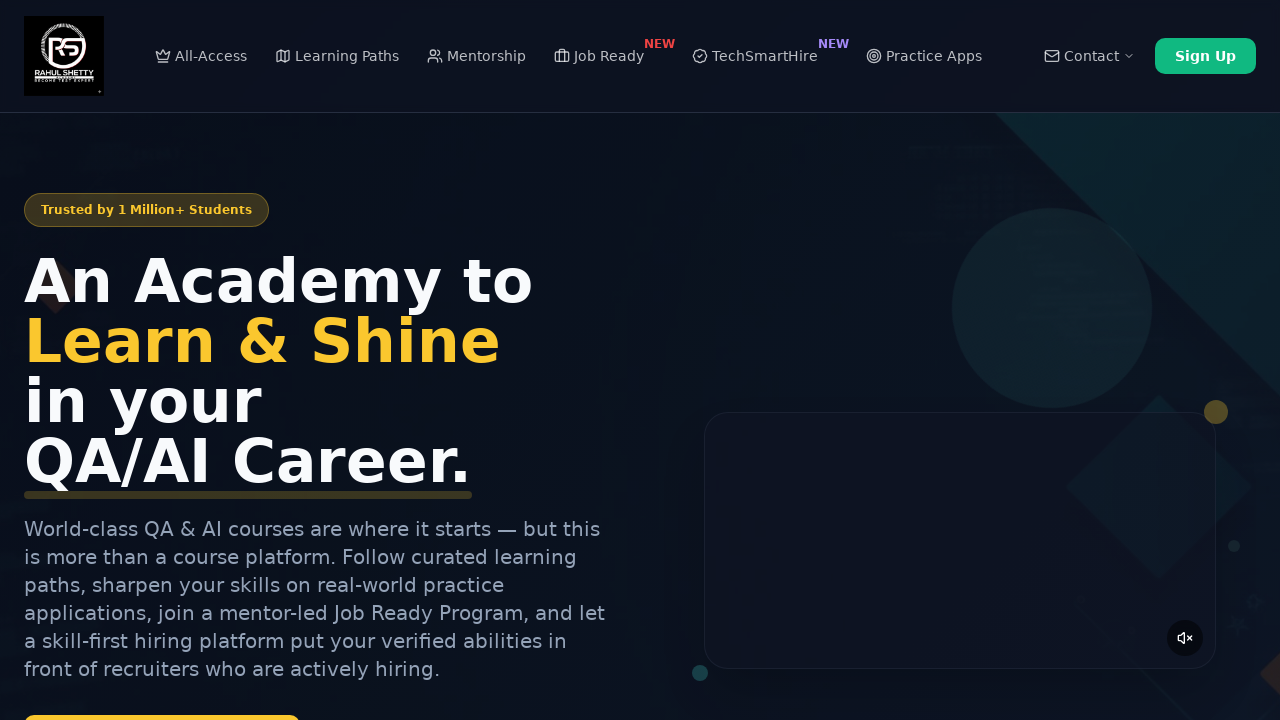

Retrieved page title: Rahul Shetty Academy | QA Automation, Playwright, AI Testing & Online Training
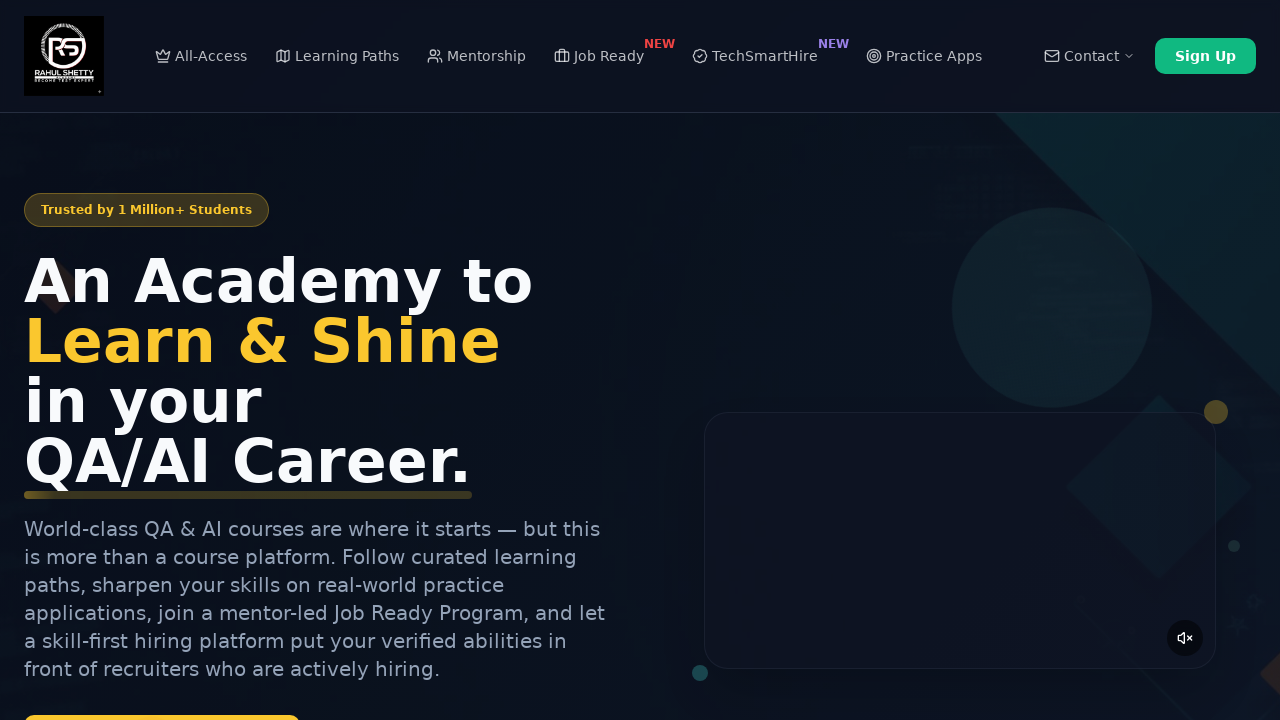

Printed page title to console
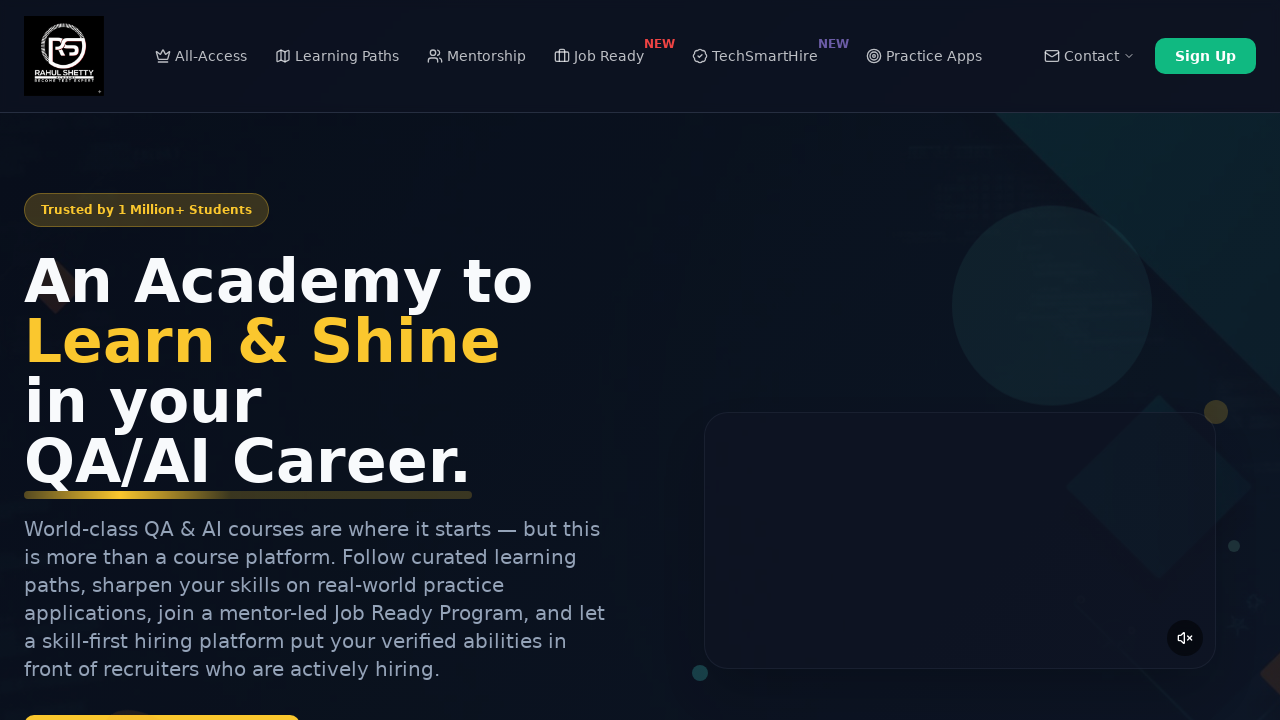

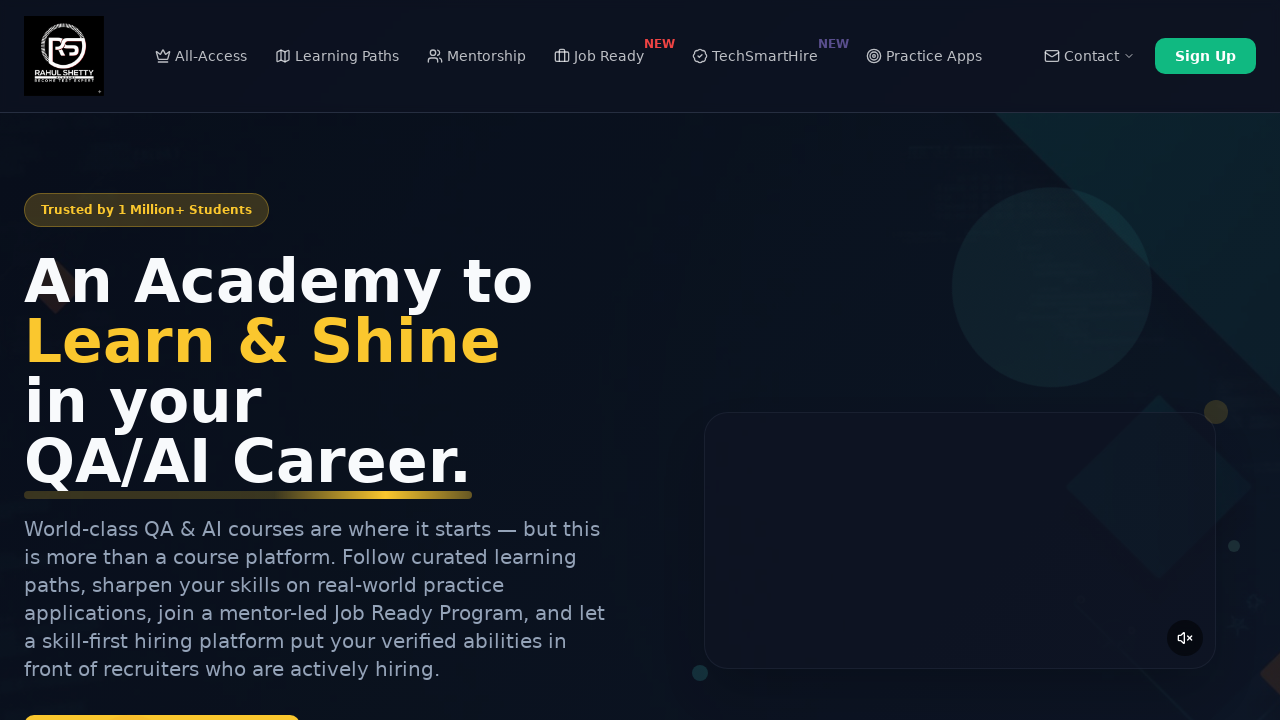